Tests navigation on the-internet.herokuapp.com by clicking on "A/B Testing" link, navigating back, then clicking on "Add/Remove Elements" link

Starting URL: http://the-internet.herokuapp.com/

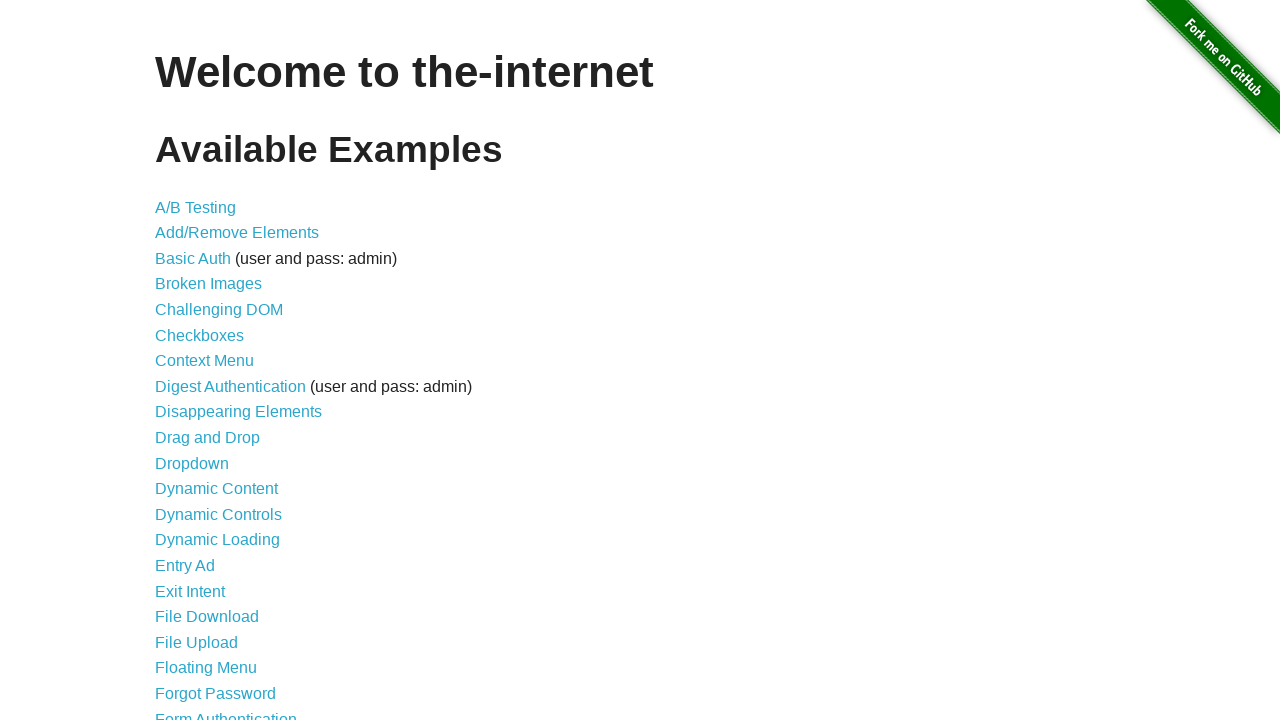

Waited for 'A/B Testing' link to load
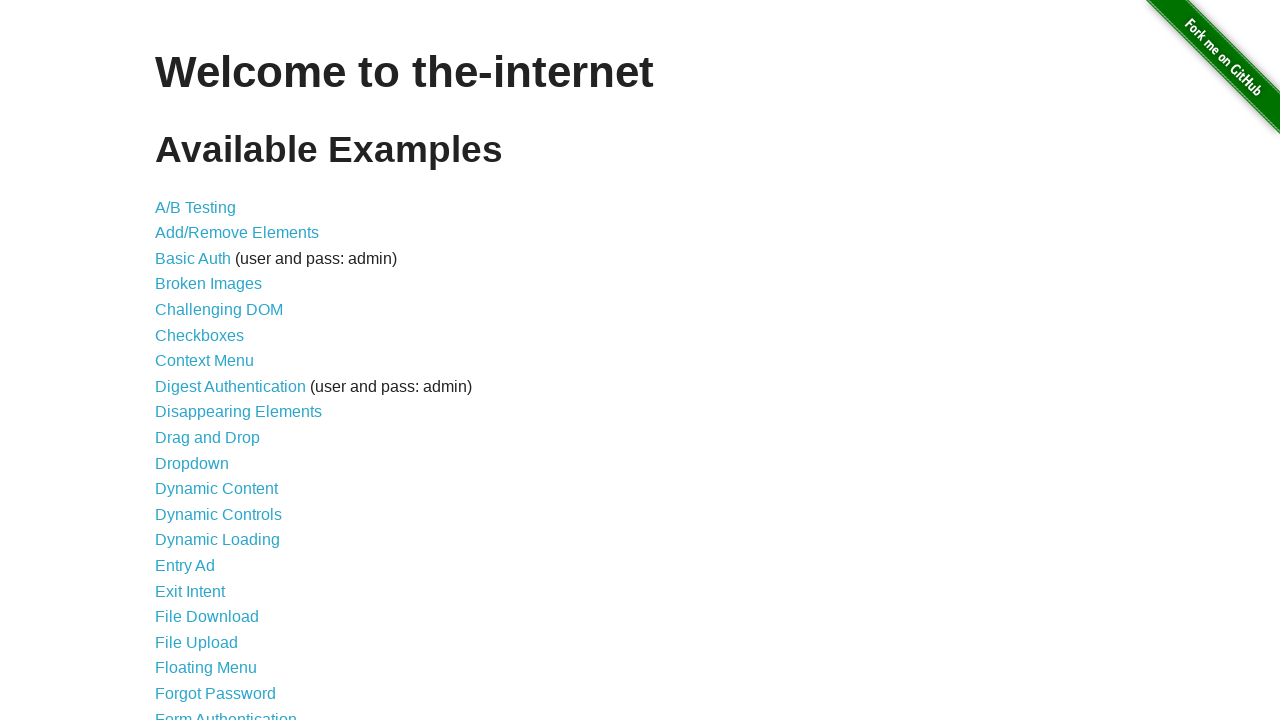

Clicked on 'A/B Testing' link at (196, 207) on text=A/B Testing
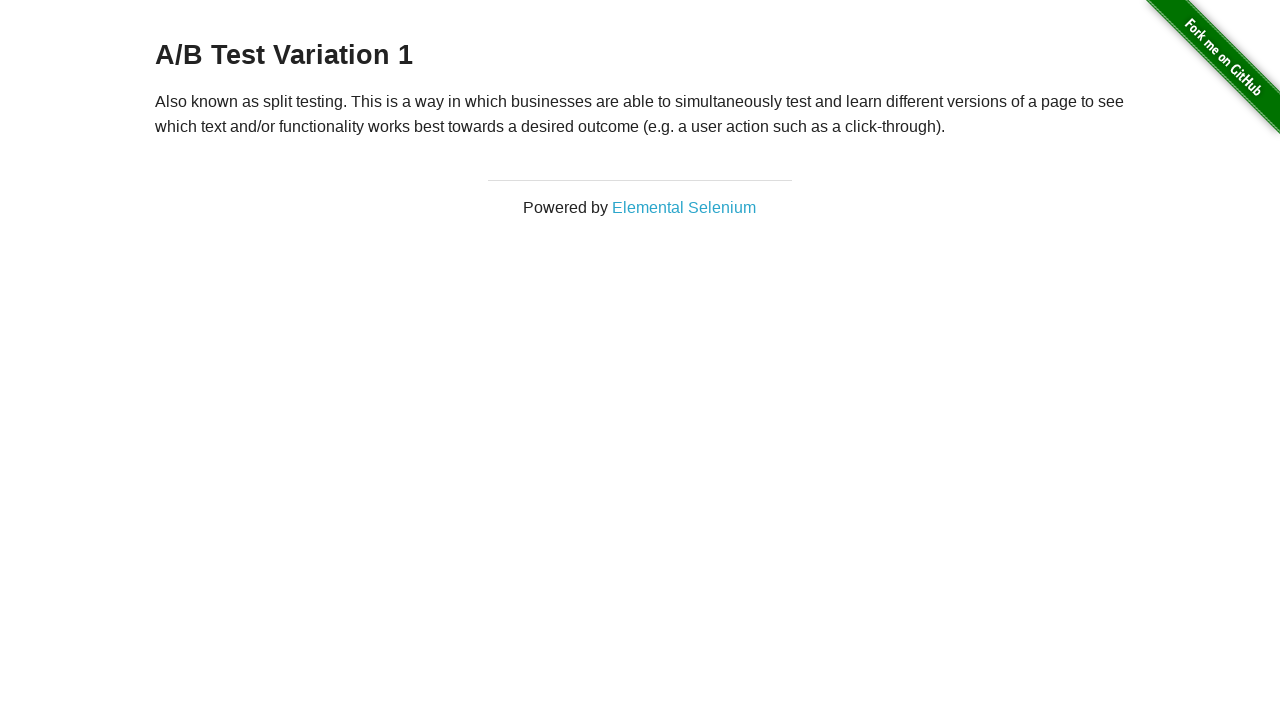

Navigated back to the main page
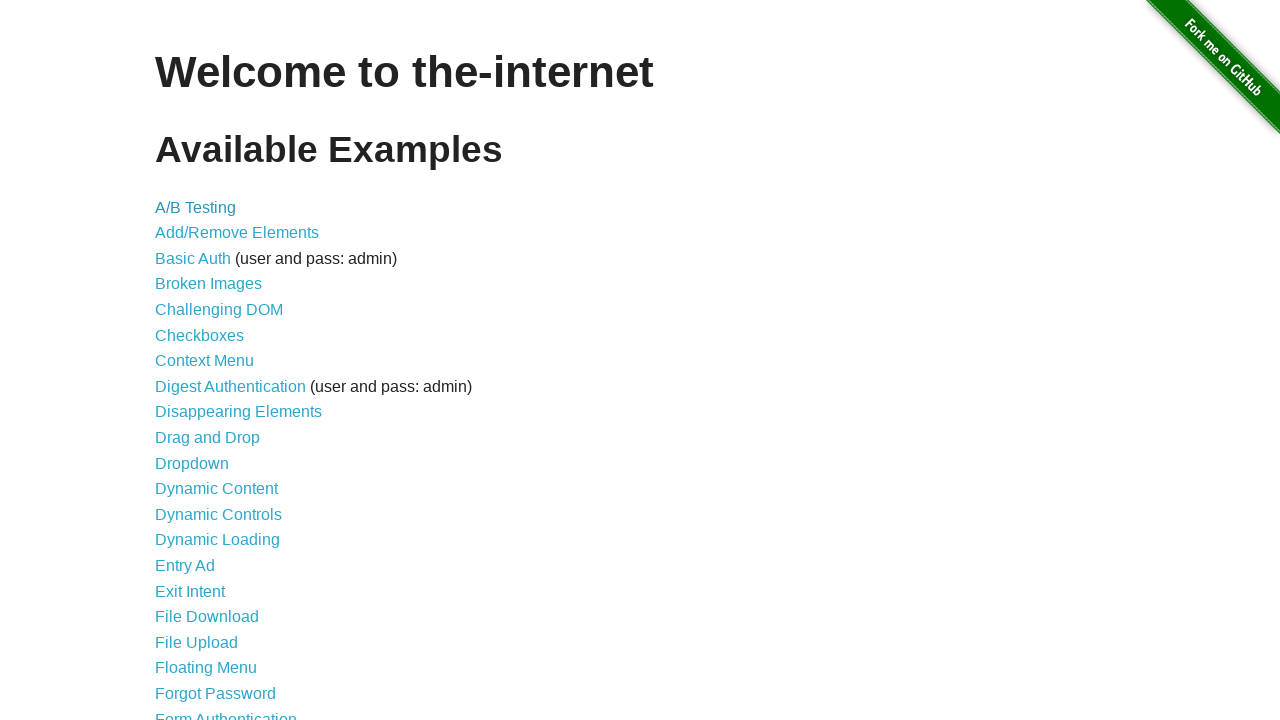

Waited for 'Add/Remove Elements' link to load
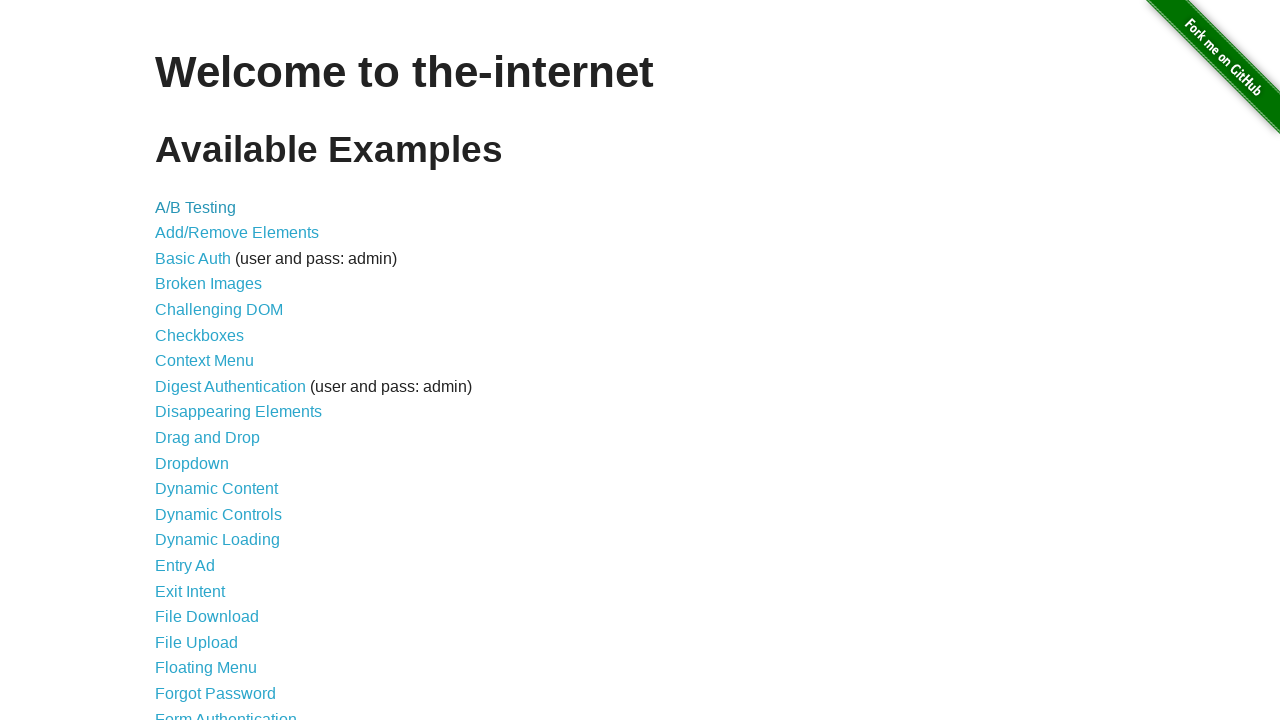

Clicked on 'Add/Remove Elements' link at (237, 233) on a[href='/add_remove_elements/']
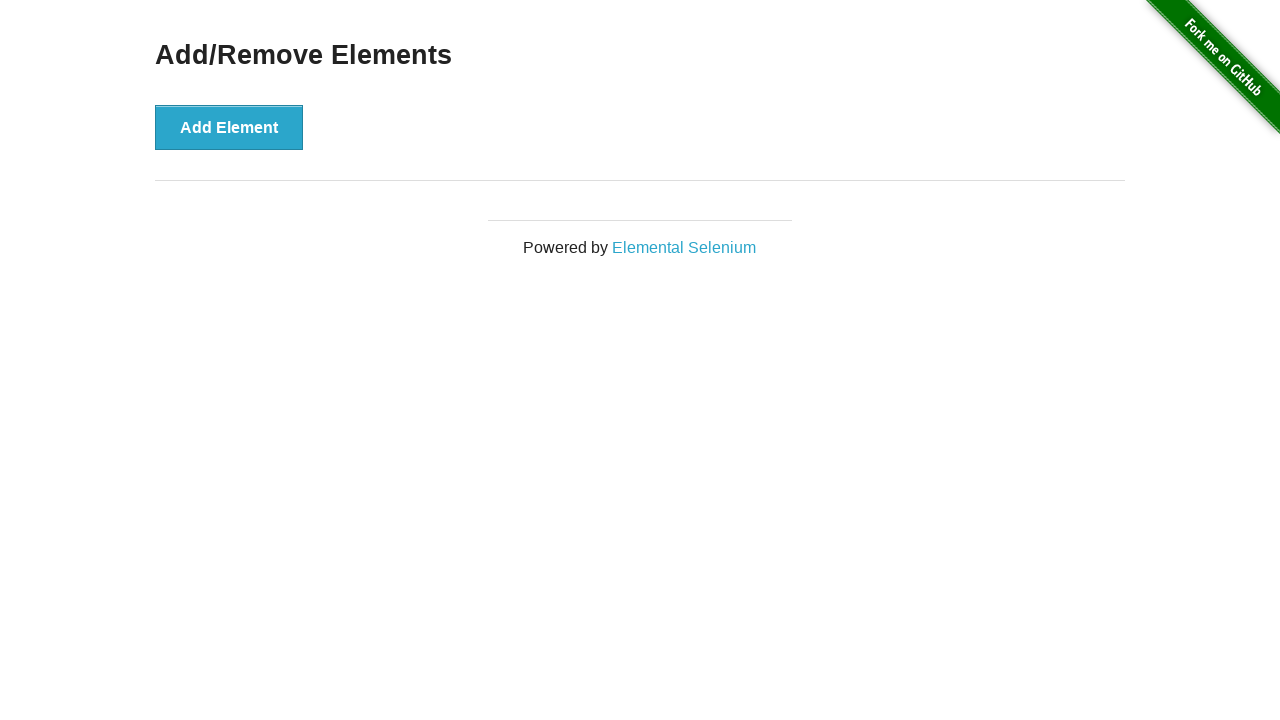

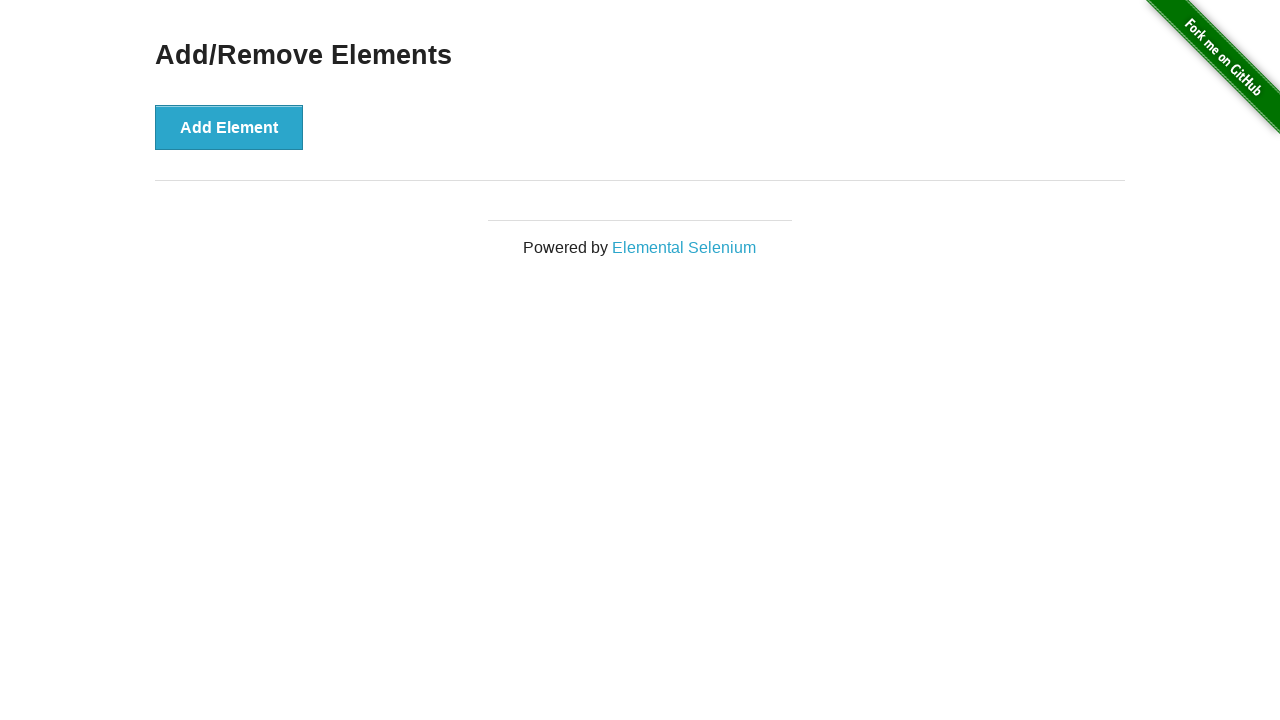